Tests the search functionality by entering a search term in the filter box

Starting URL: https://rahulshettyacademy.com/seleniumPractise/#/offers

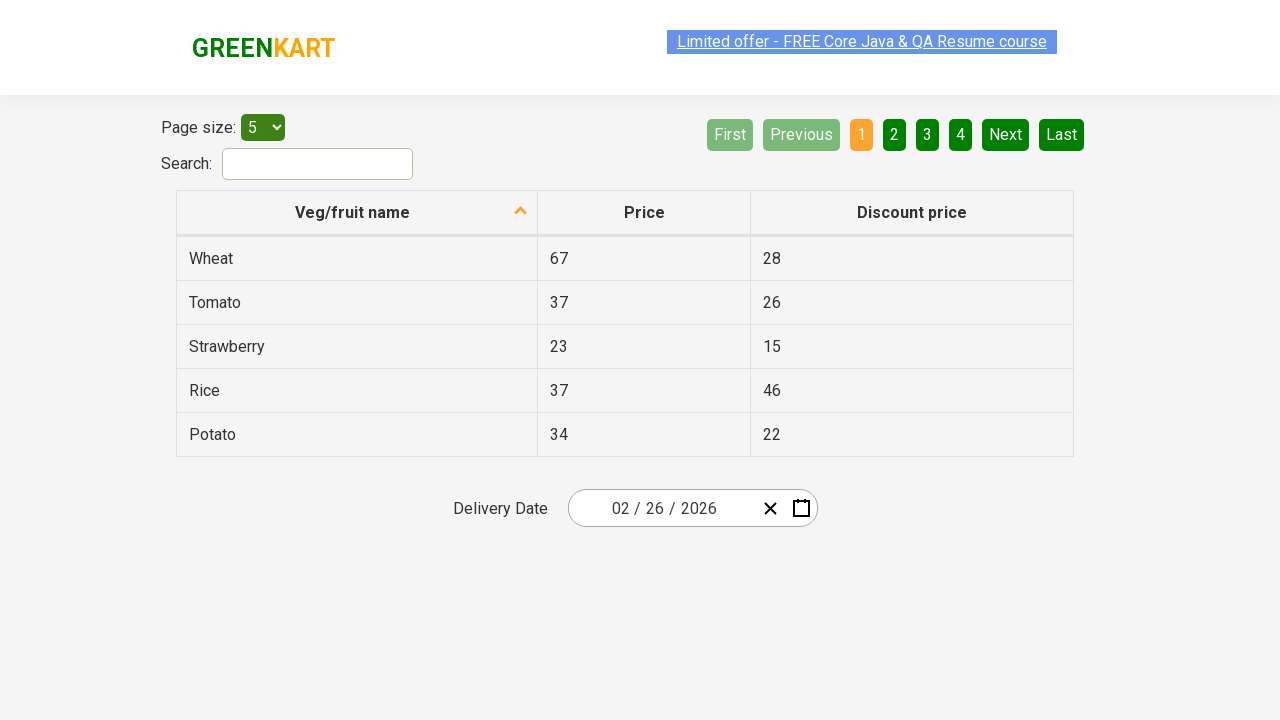

Clicked on the search/filter box at (318, 164) on input[type='search']
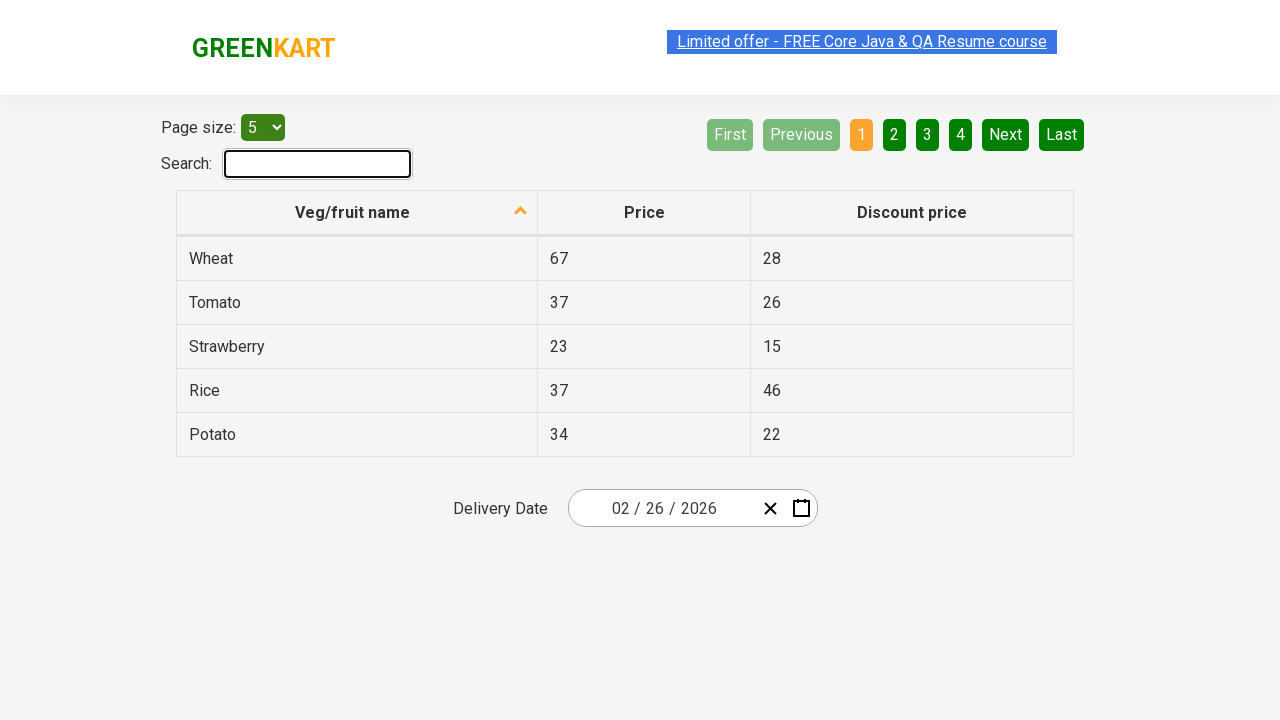

Entered 'tomato' as search term in filter box on input[type='search']
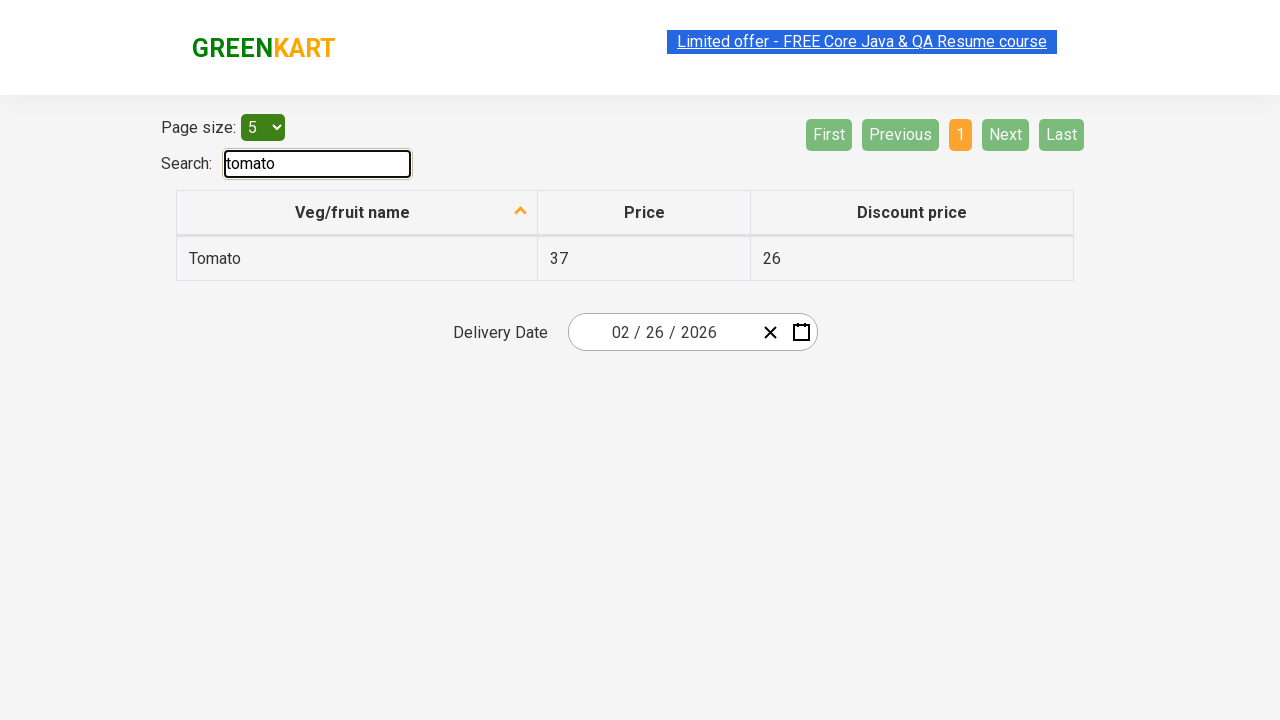

Filtered results loaded and displayed
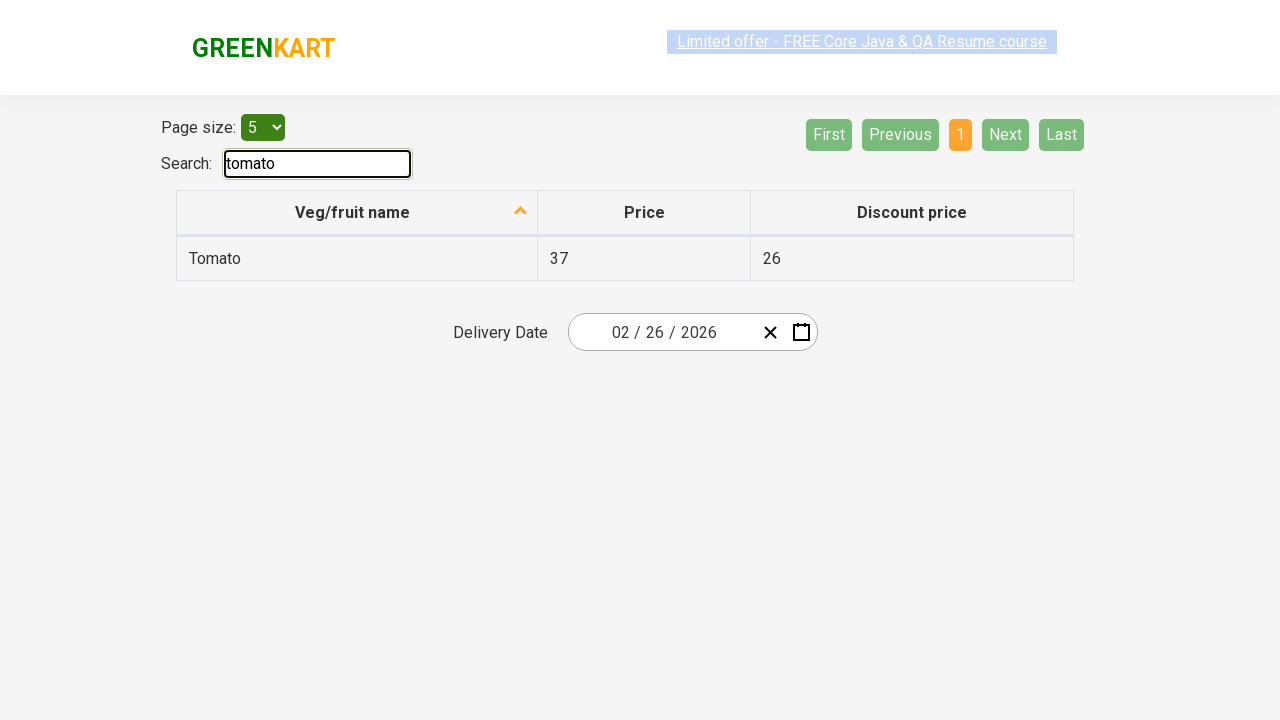

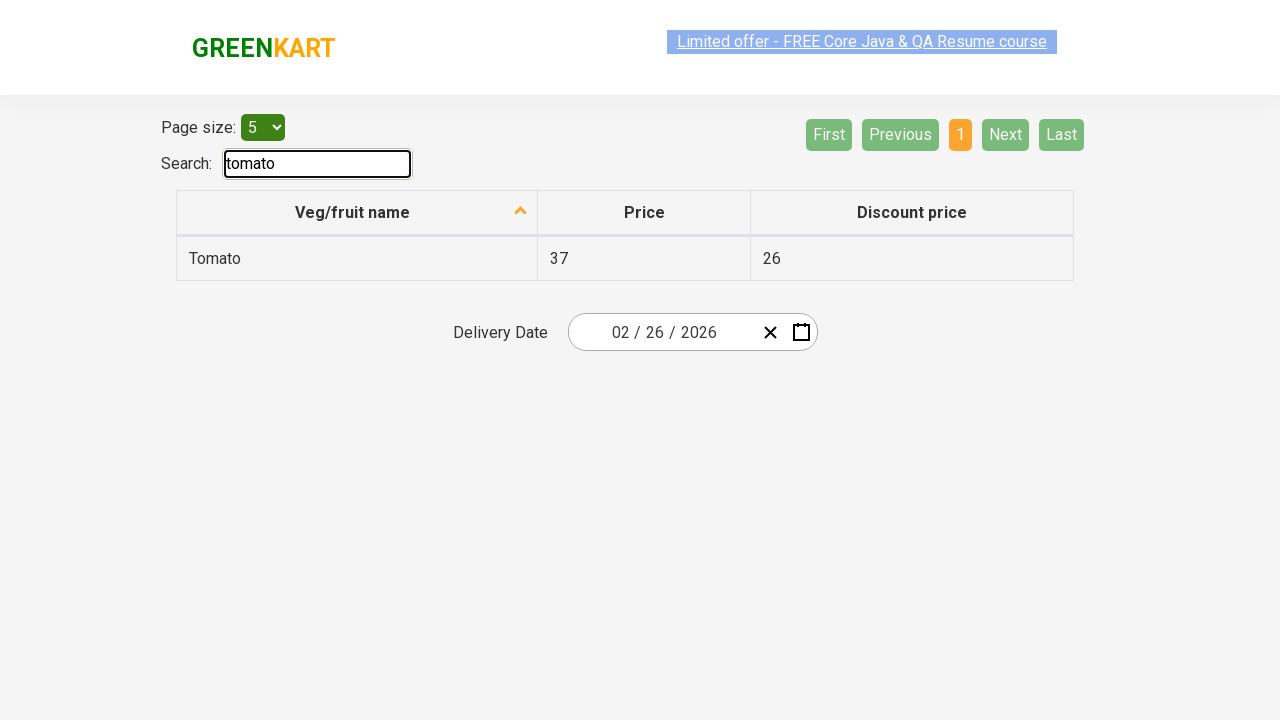